Tests clicking a blue button with dynamic class attributes and handling the resulting JavaScript alert dialog

Starting URL: http://uitestingplayground.com/classattr

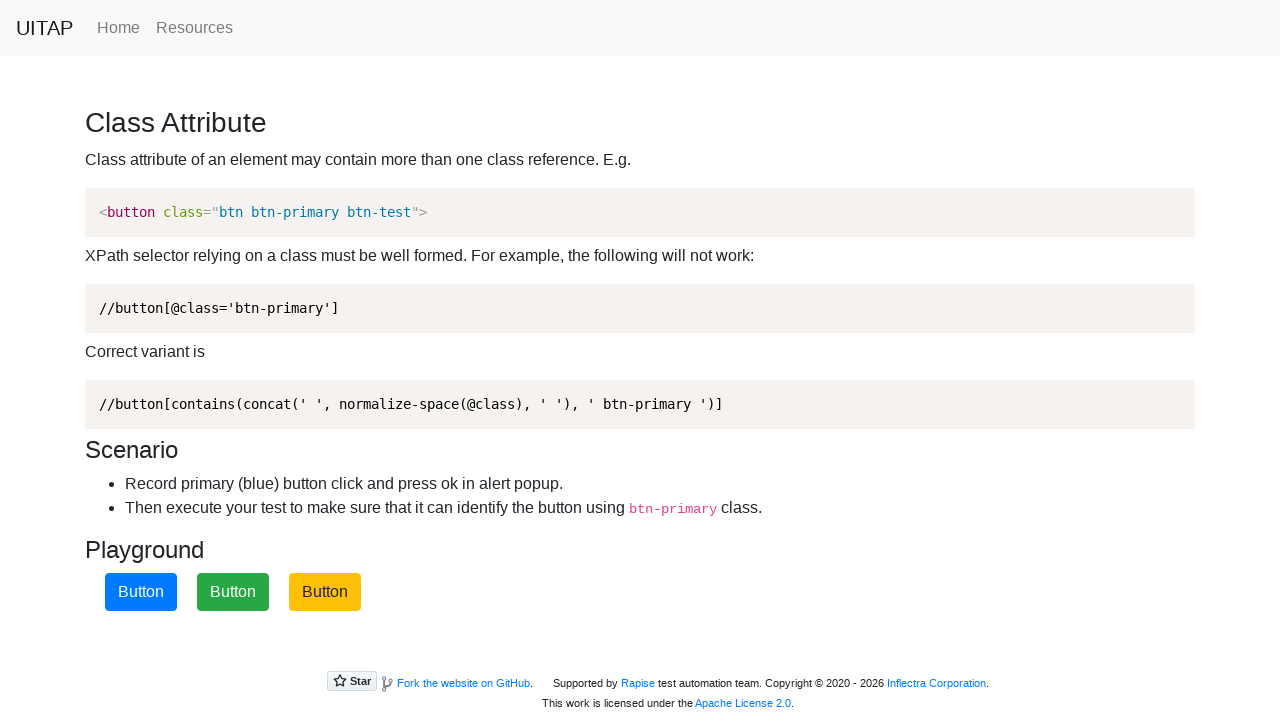

Clicked the blue primary button with dynamic class attributes at (141, 592) on .btn-primary
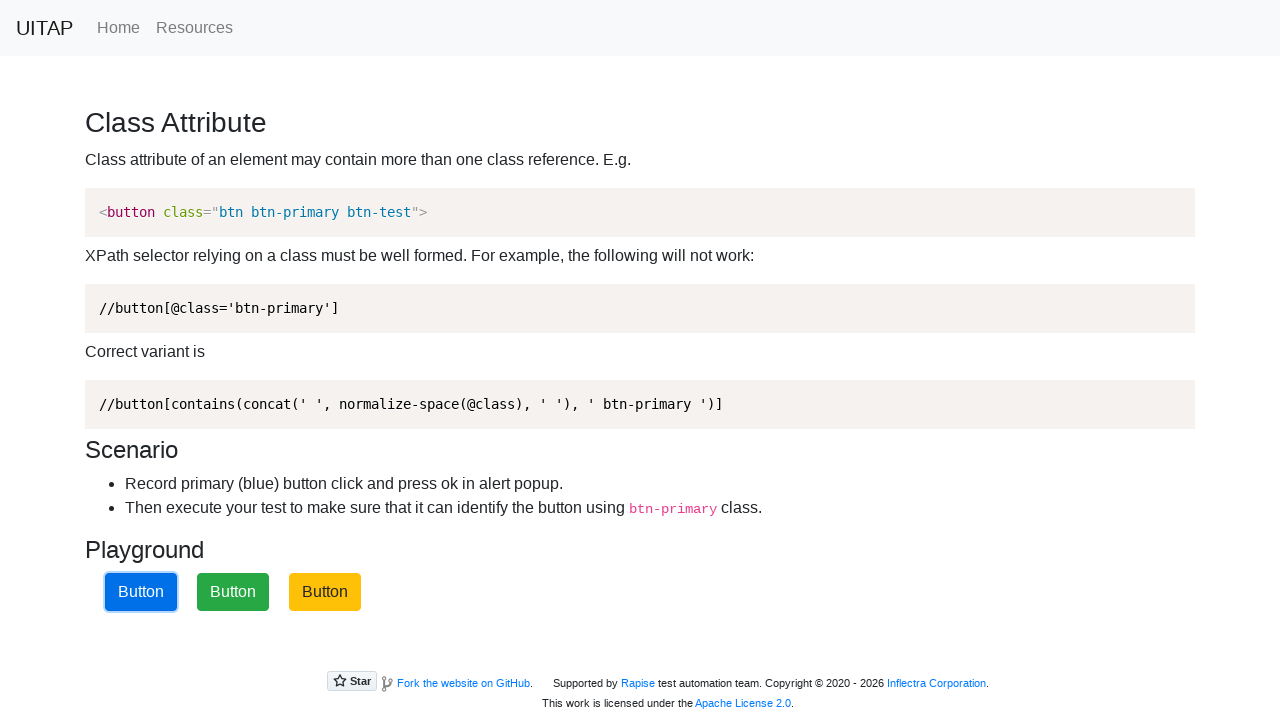

Set up dialog handler to accept JavaScript alerts
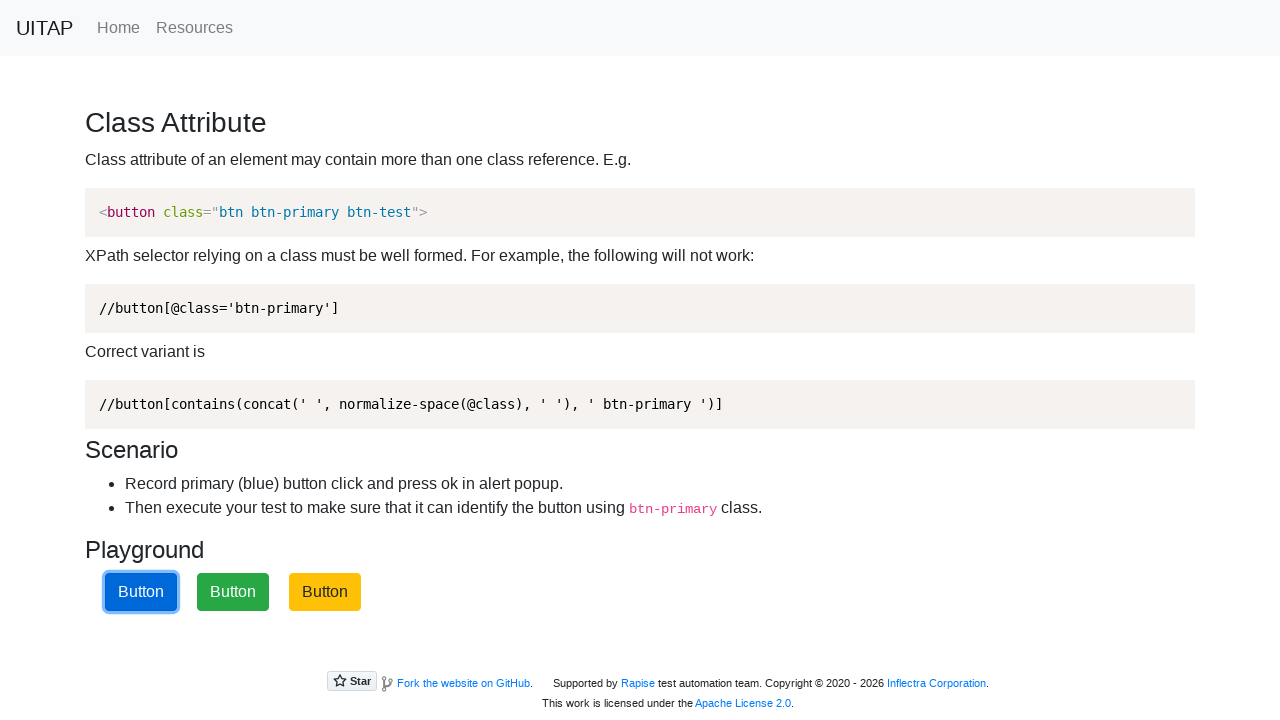

Waited for alert dialog to be processed
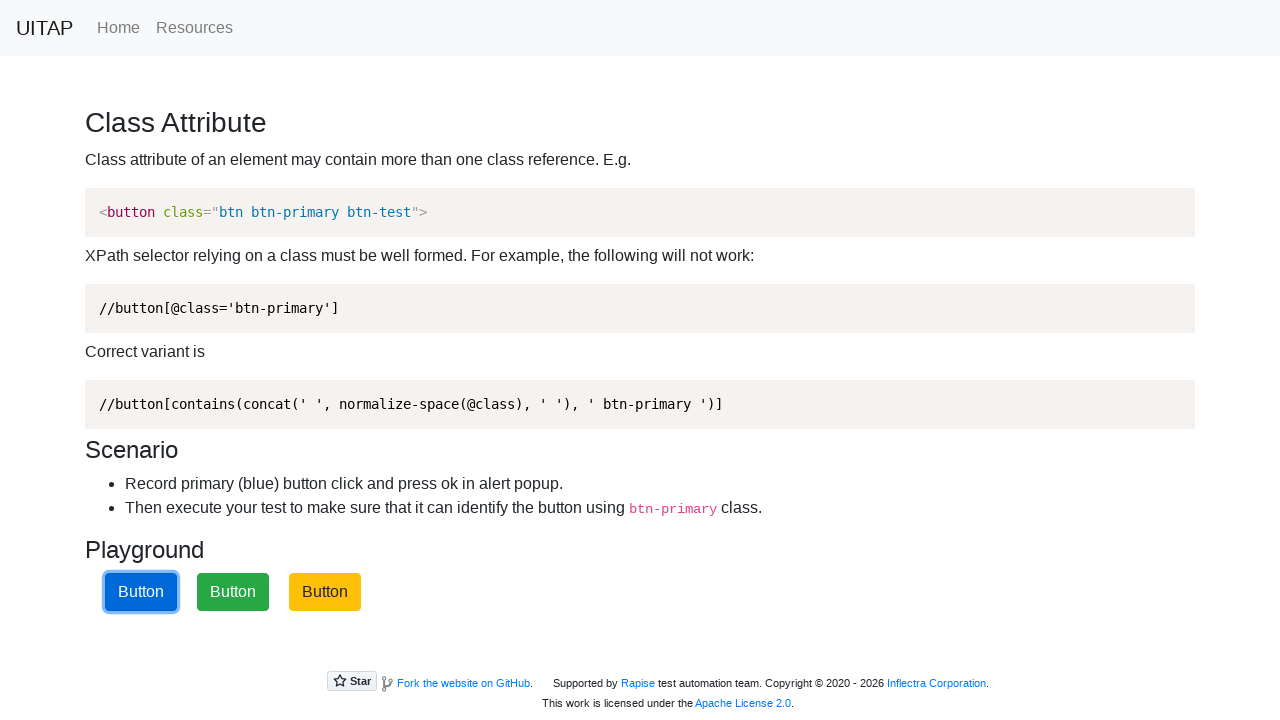

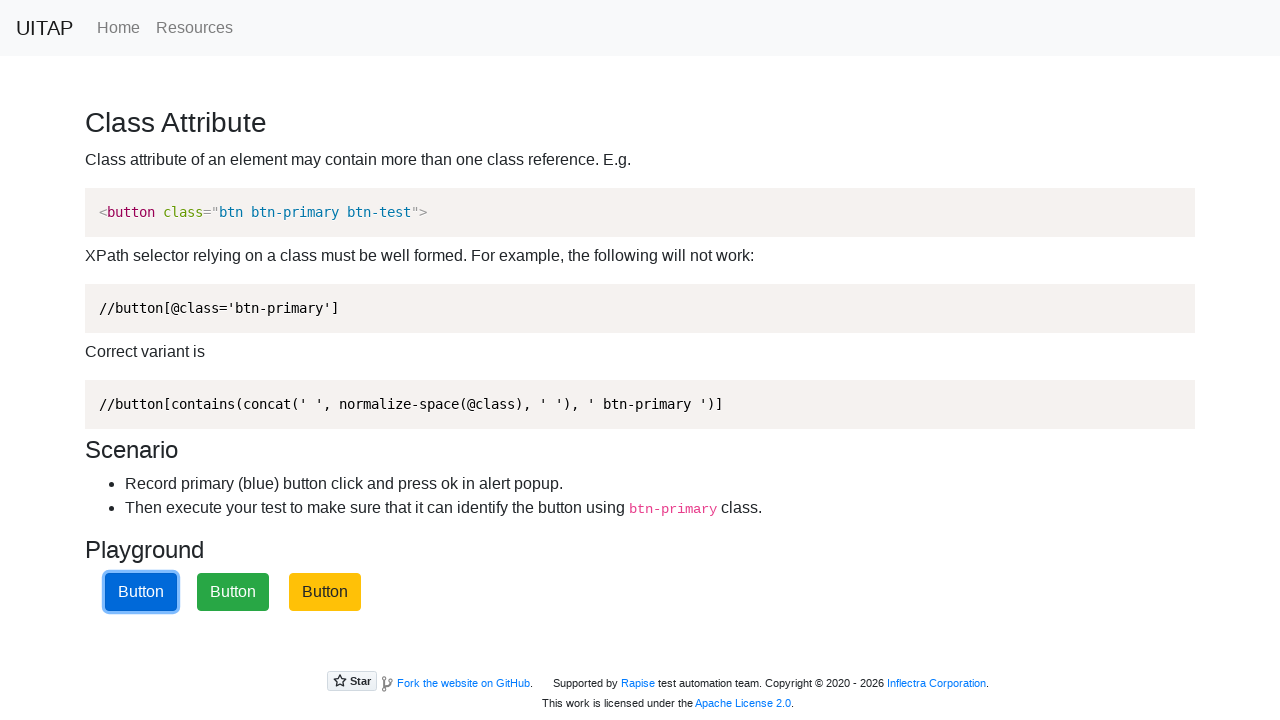